Tests popup window handling by clicking a link to open a popup window and verifying window handles

Starting URL: http://omayo.blogspot.com/

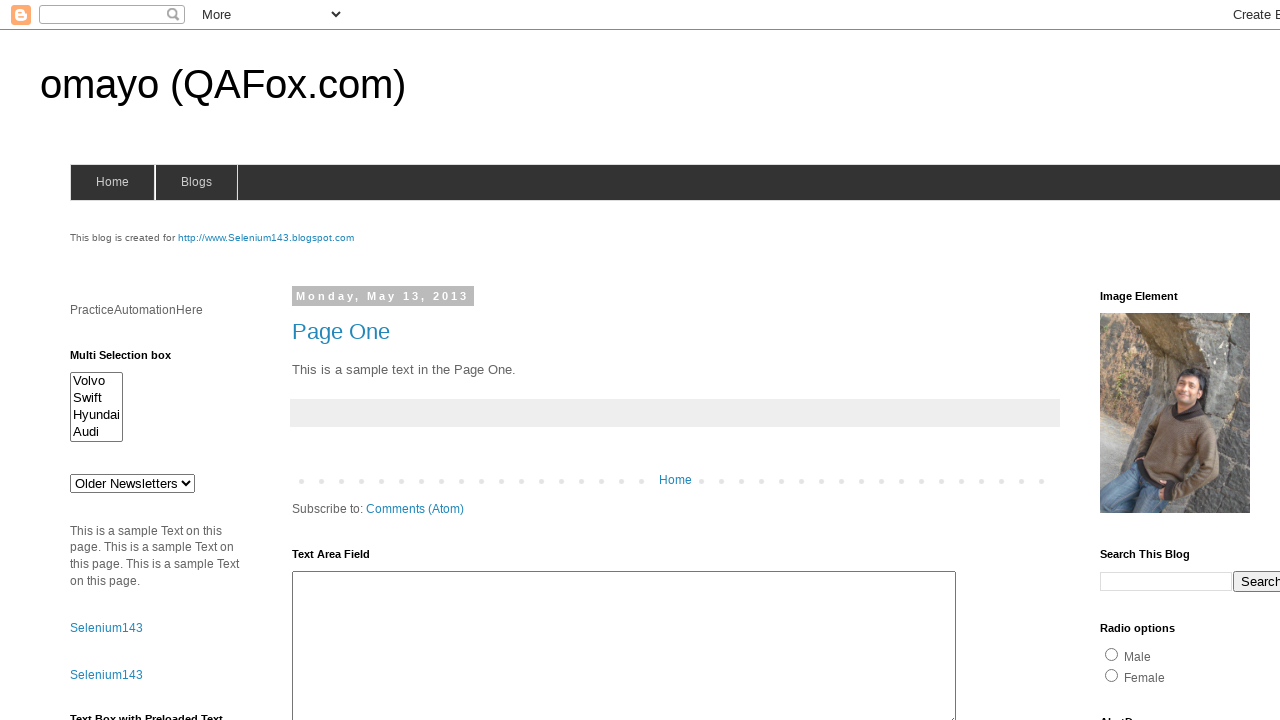

Clicked 'Open a popup window' link at (132, 360) on text=Open a popup window
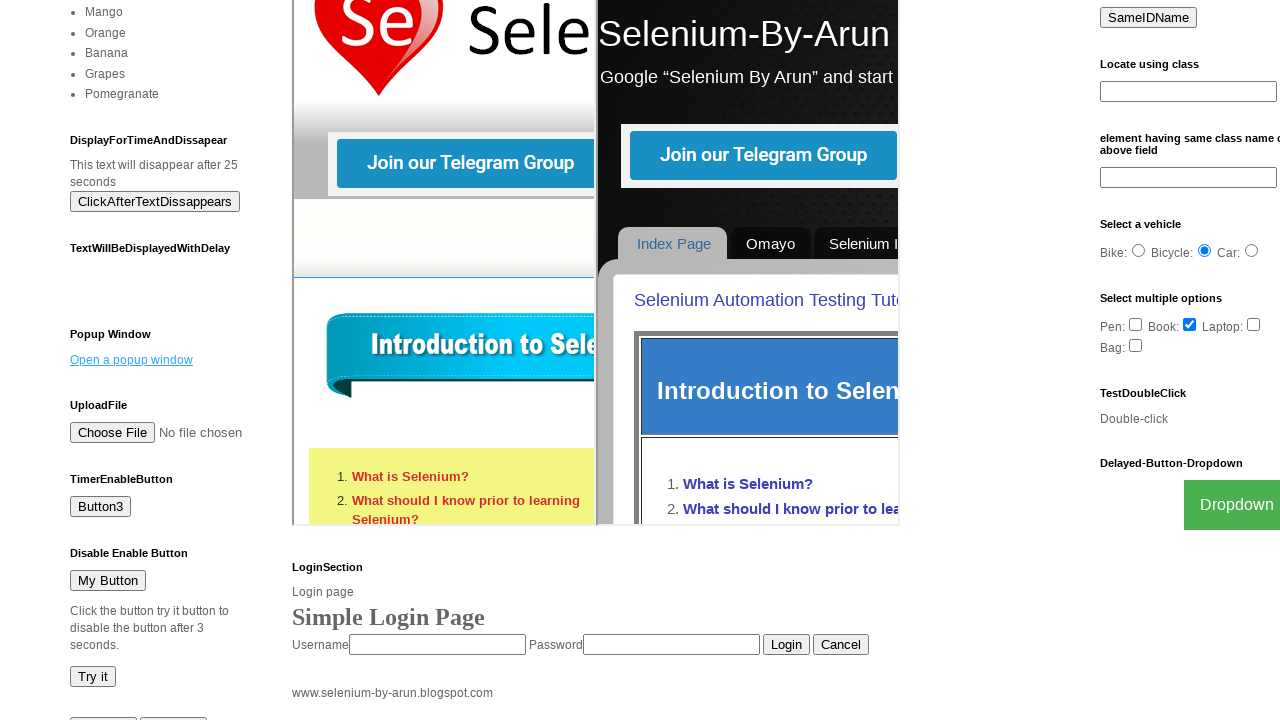

Waited 2 seconds for popup window to open
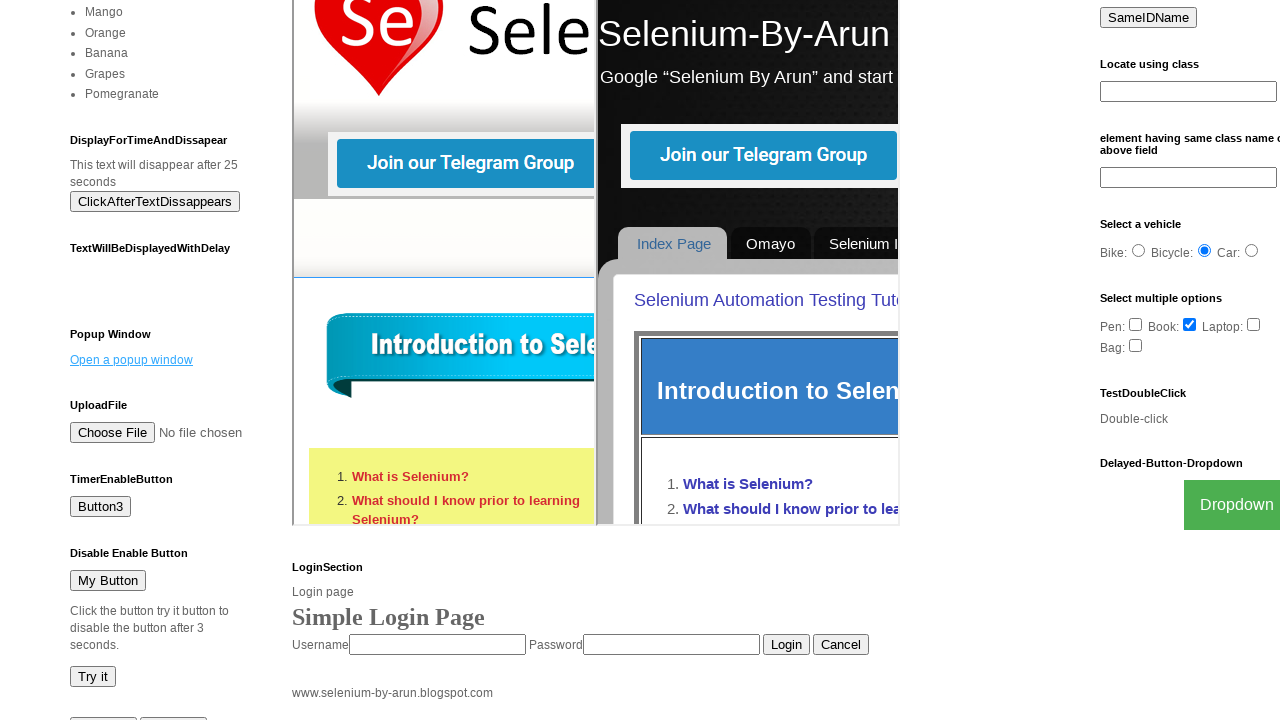

Retrieved all open pages/windows - total count: 2
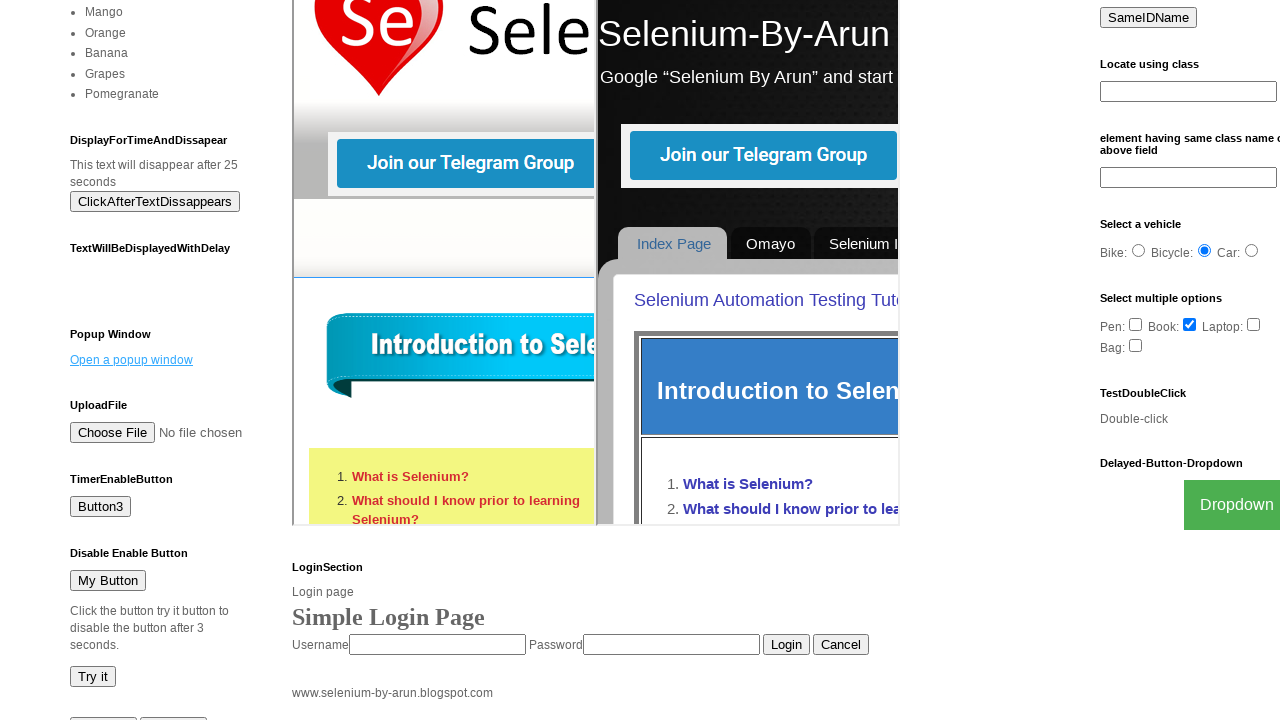

Identified parent window with URL: http://omayo.blogspot.com/
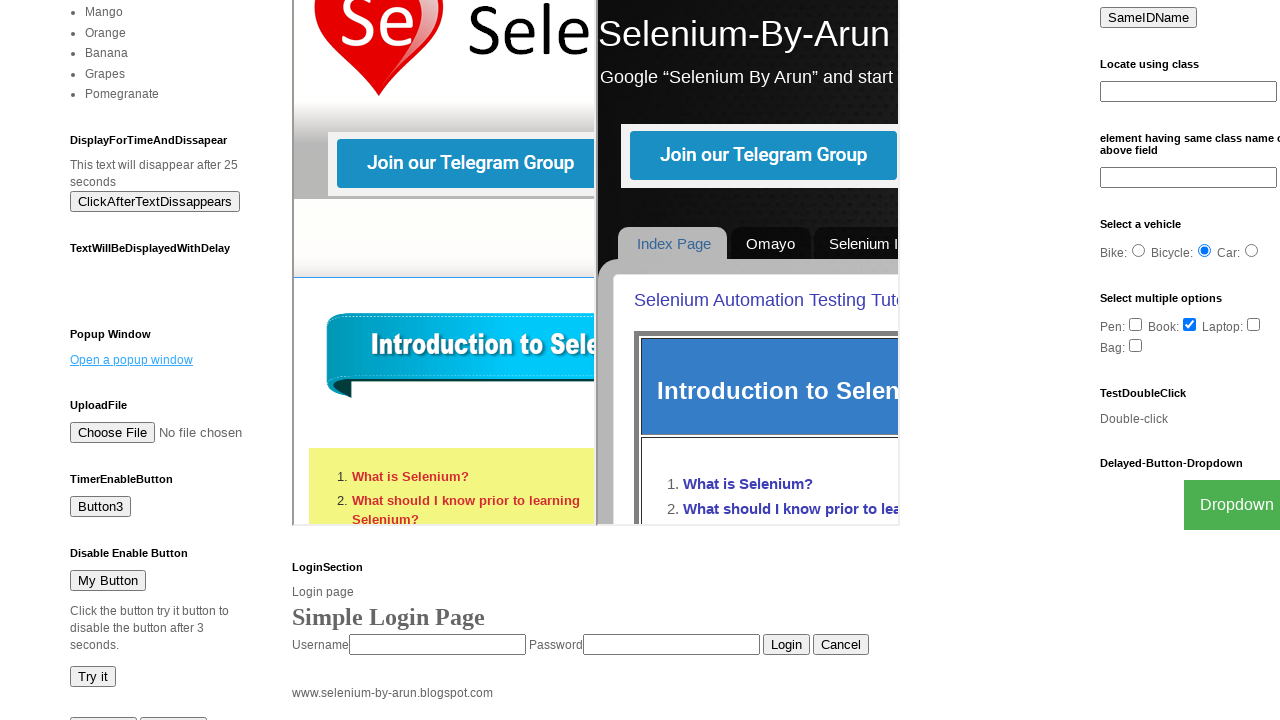

Identified popup window with URL: https://the-internet.herokuapp.com/windows/new
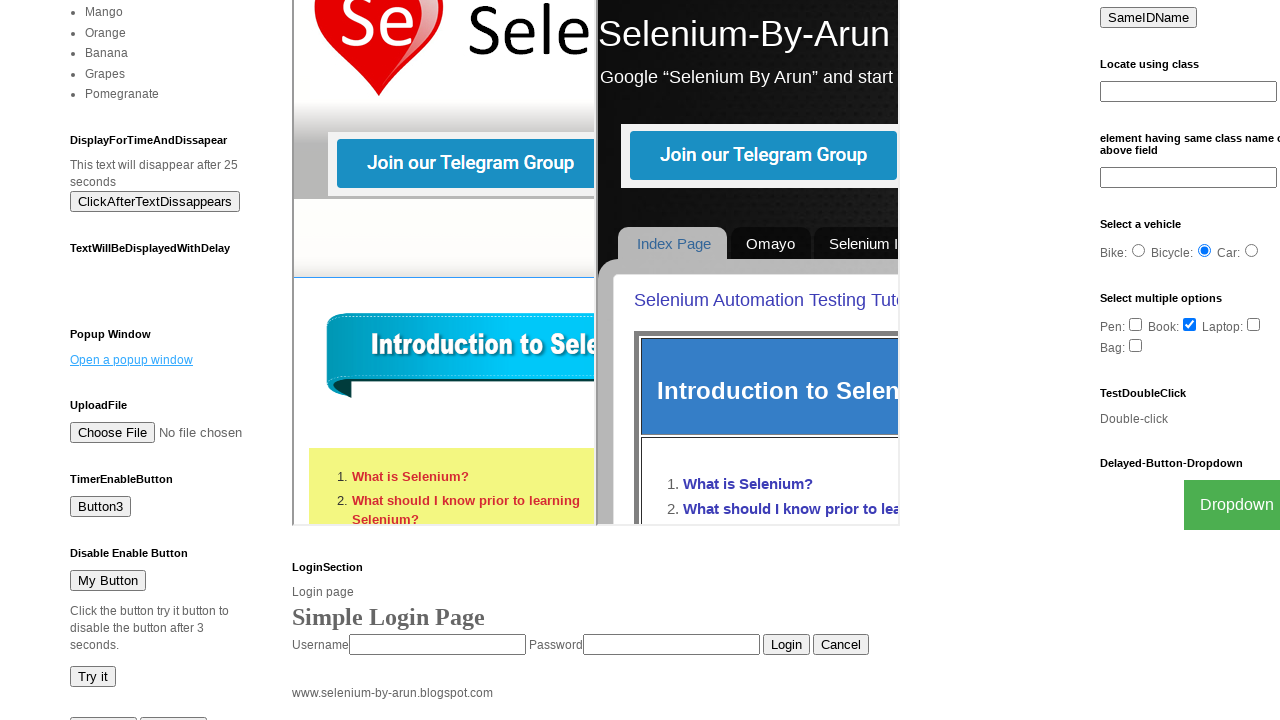

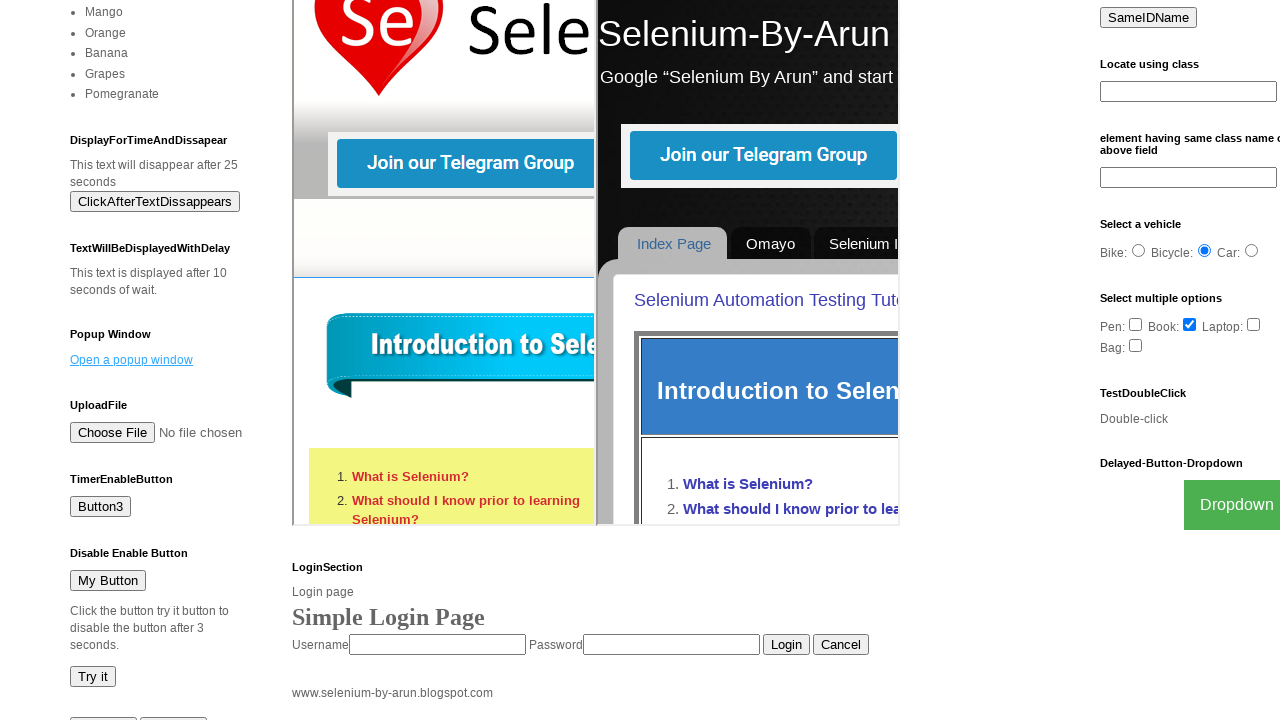